Tests alert prompt functionality by triggering a prompt alert, entering text, and accepting it

Starting URL: https://training-support.net/webelements/alerts

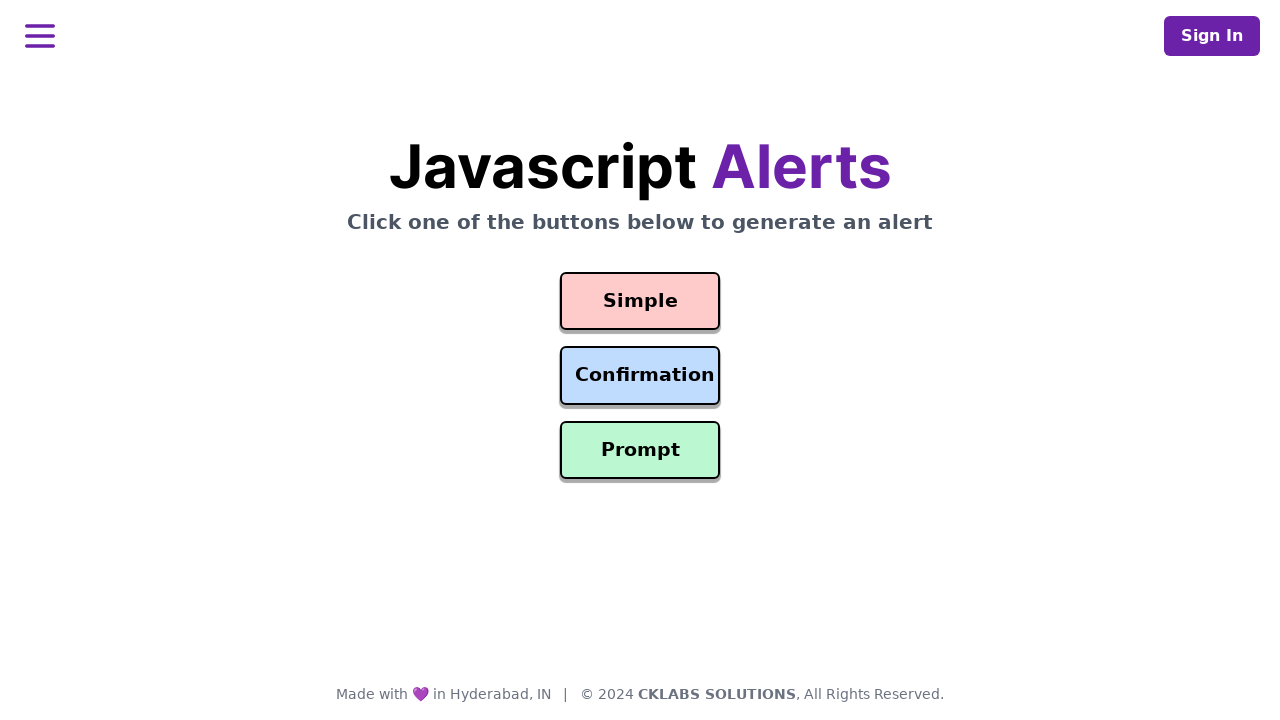

Clicked the Prompt button to trigger alert dialog at (640, 450) on button:has-text('Prompt')
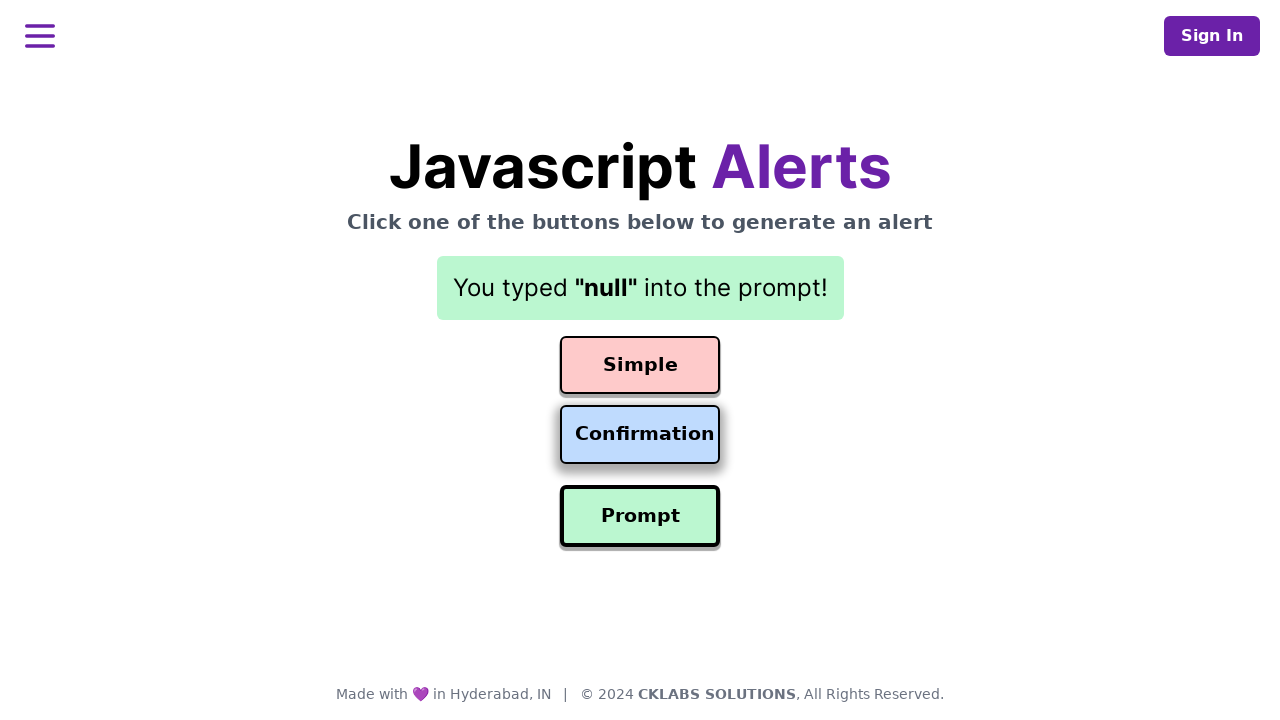

Set up dialog handler to accept prompt with text 'Awesome!'
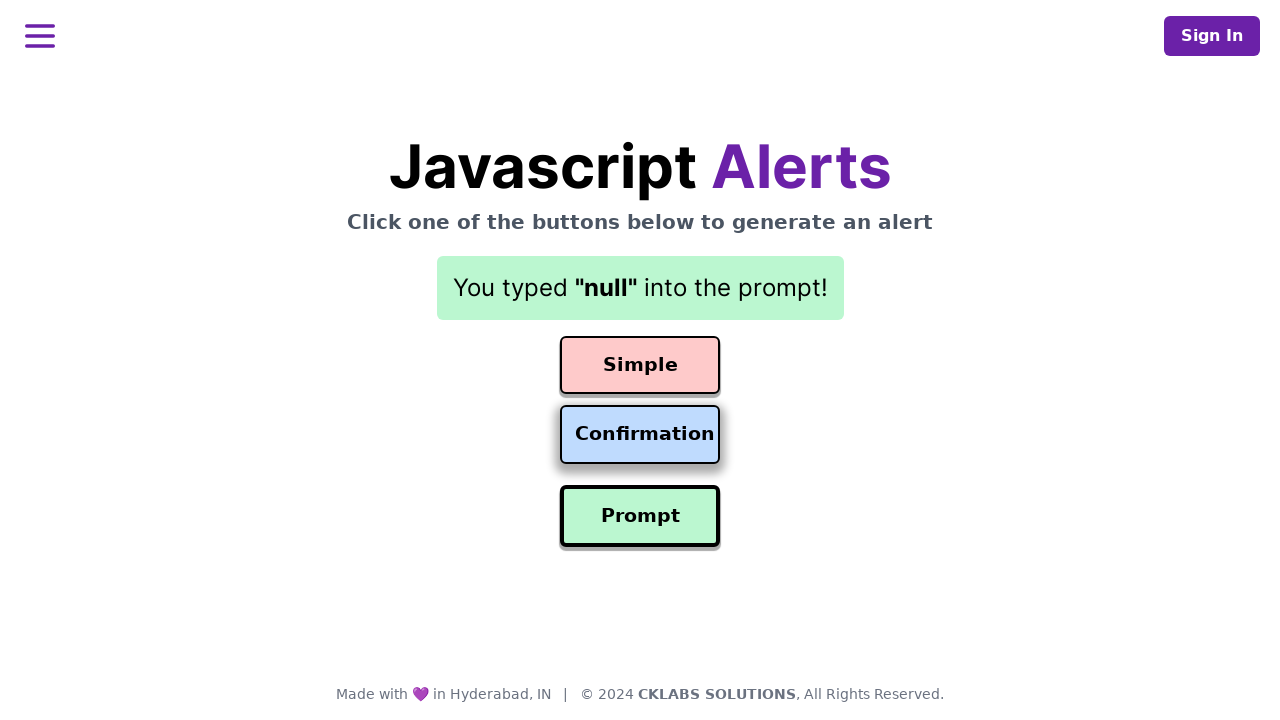

Result element loaded on page
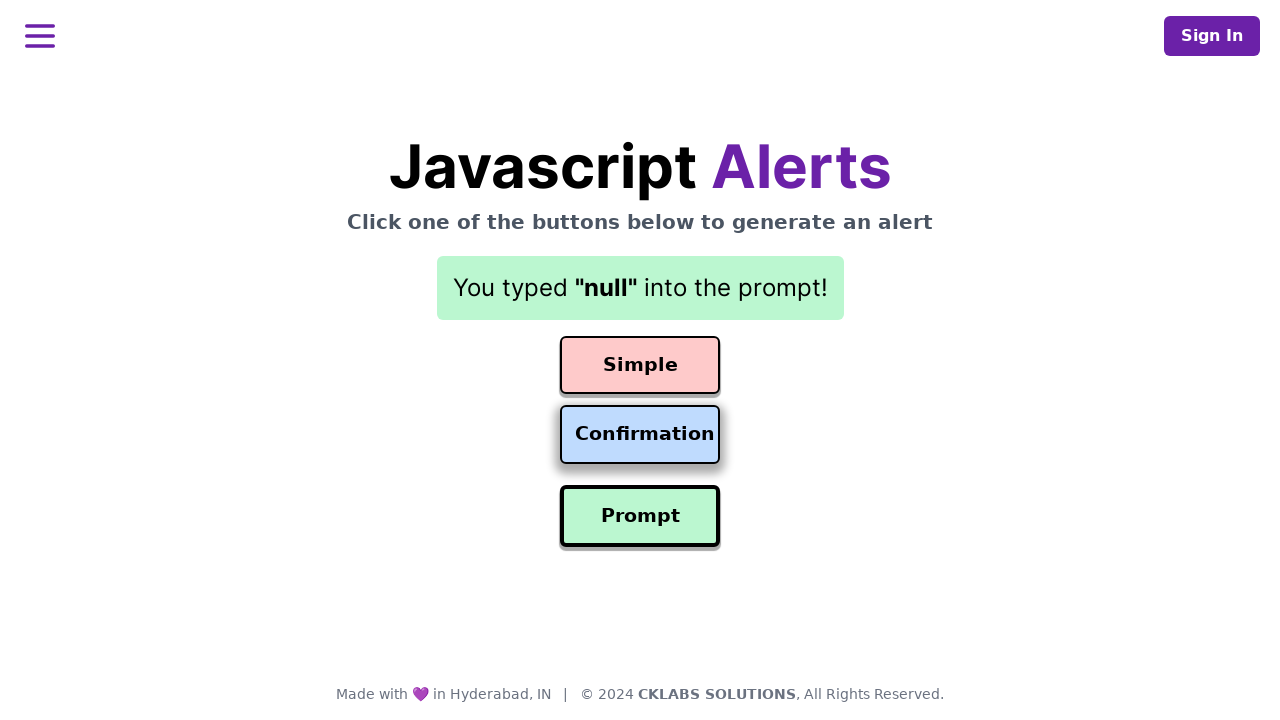

Retrieved result text: You typed "null" into the prompt!
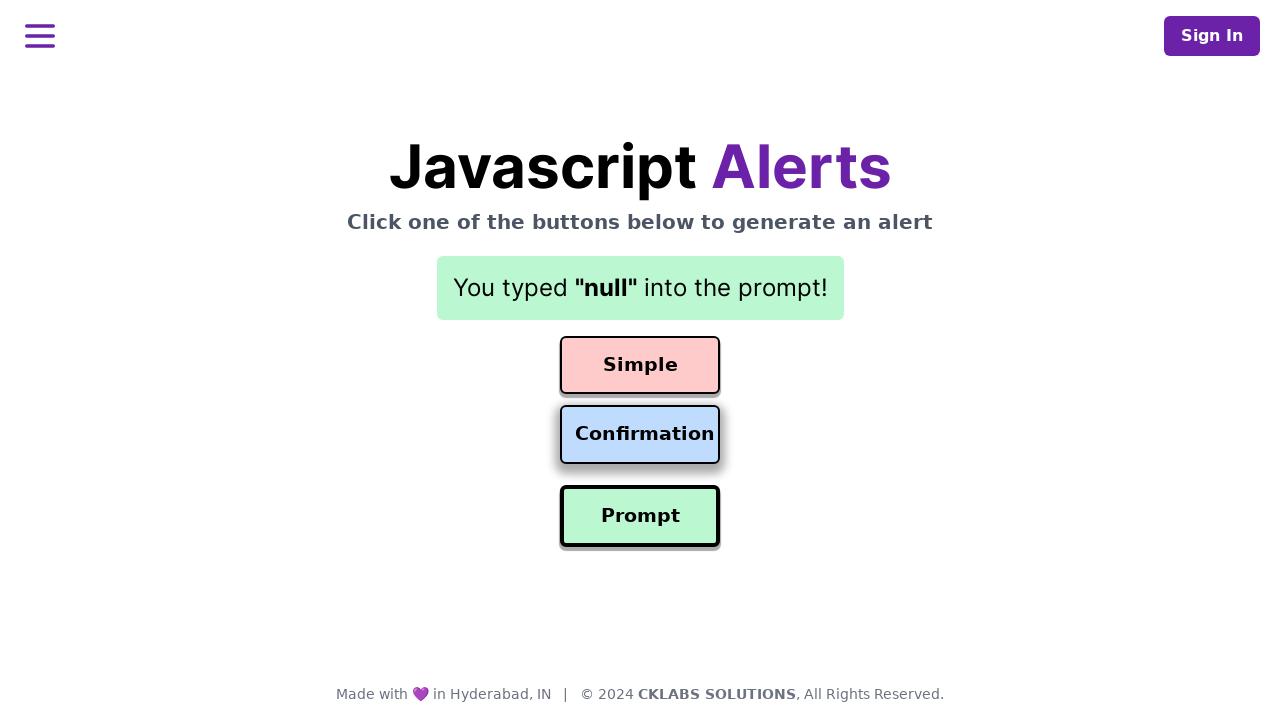

Printed result text: You typed "null" into the prompt!
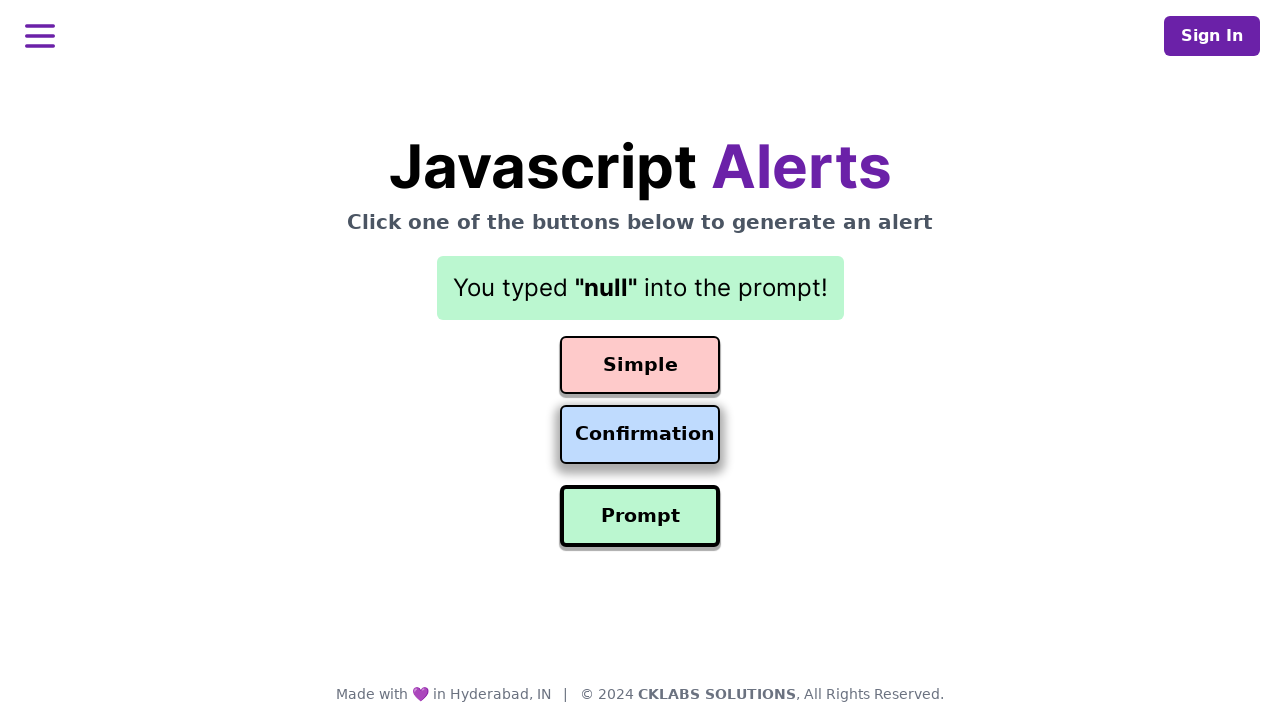

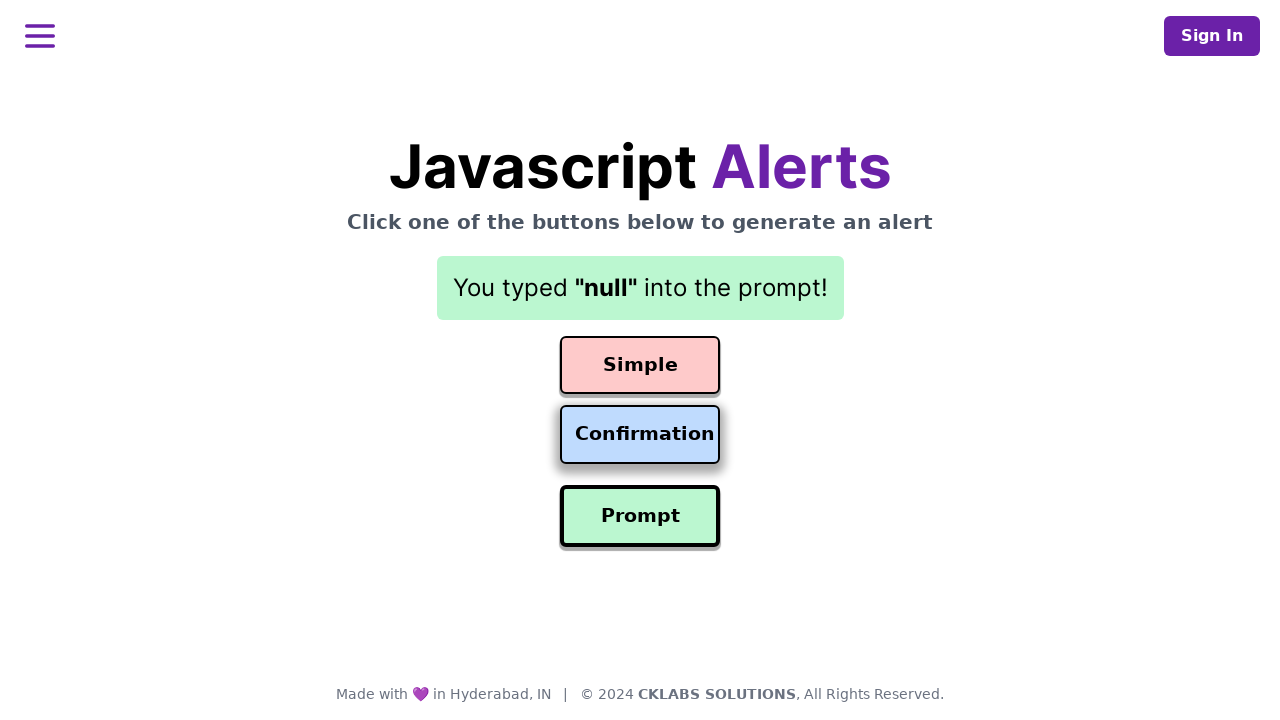